Tests a verification workflow by clicking a verify button and asserting that a success message appears on the page.

Starting URL: http://suninjuly.github.io/wait1.html

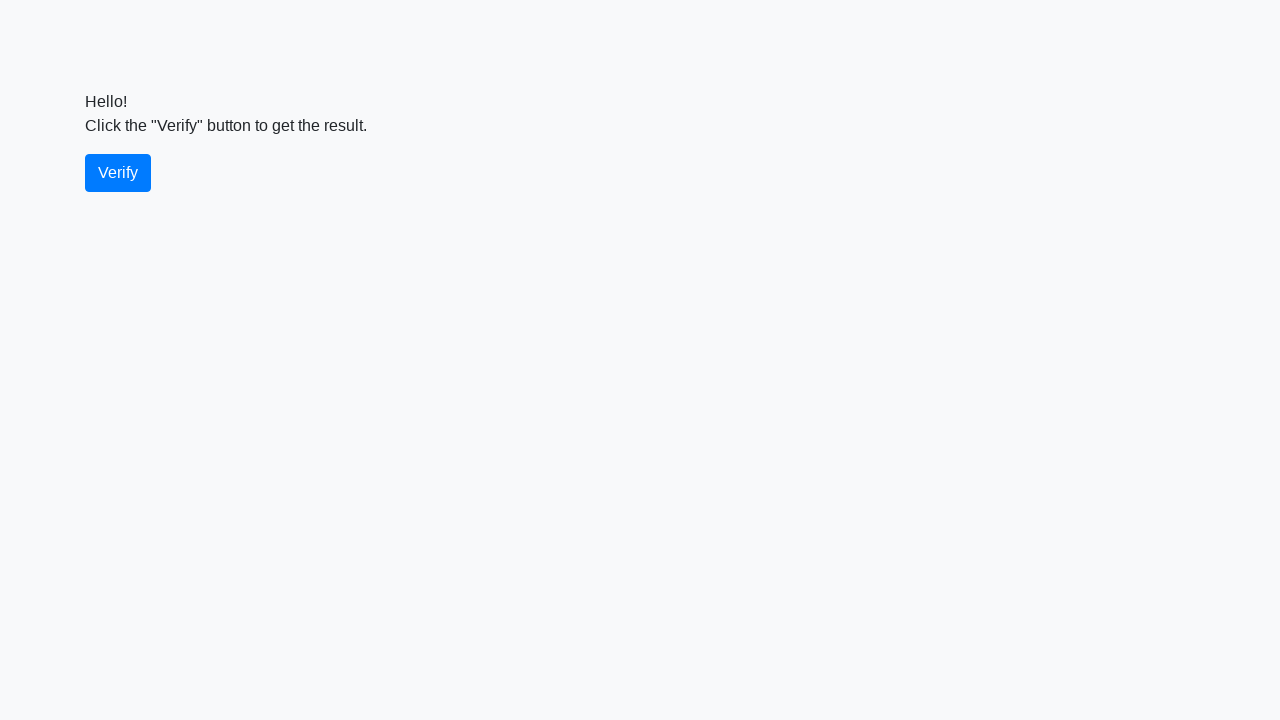

Clicked the verify button at (118, 173) on #verify
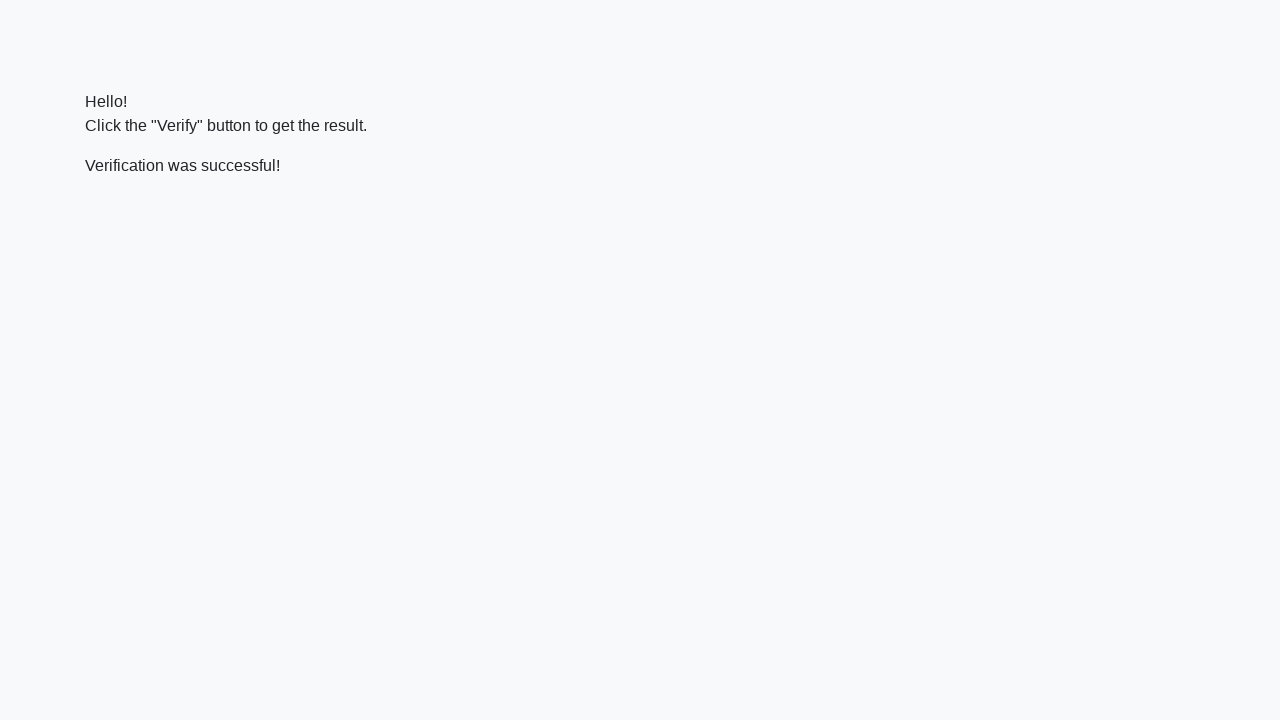

Located the verify message element
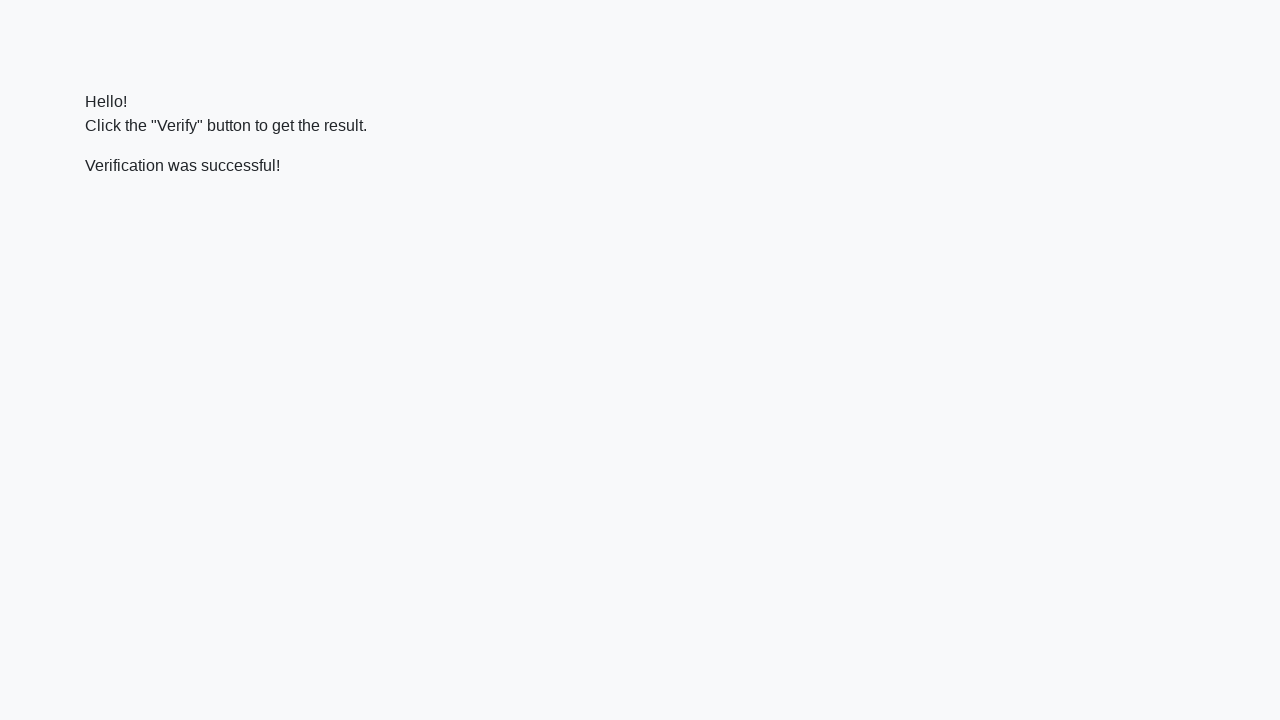

Success message appeared on the page
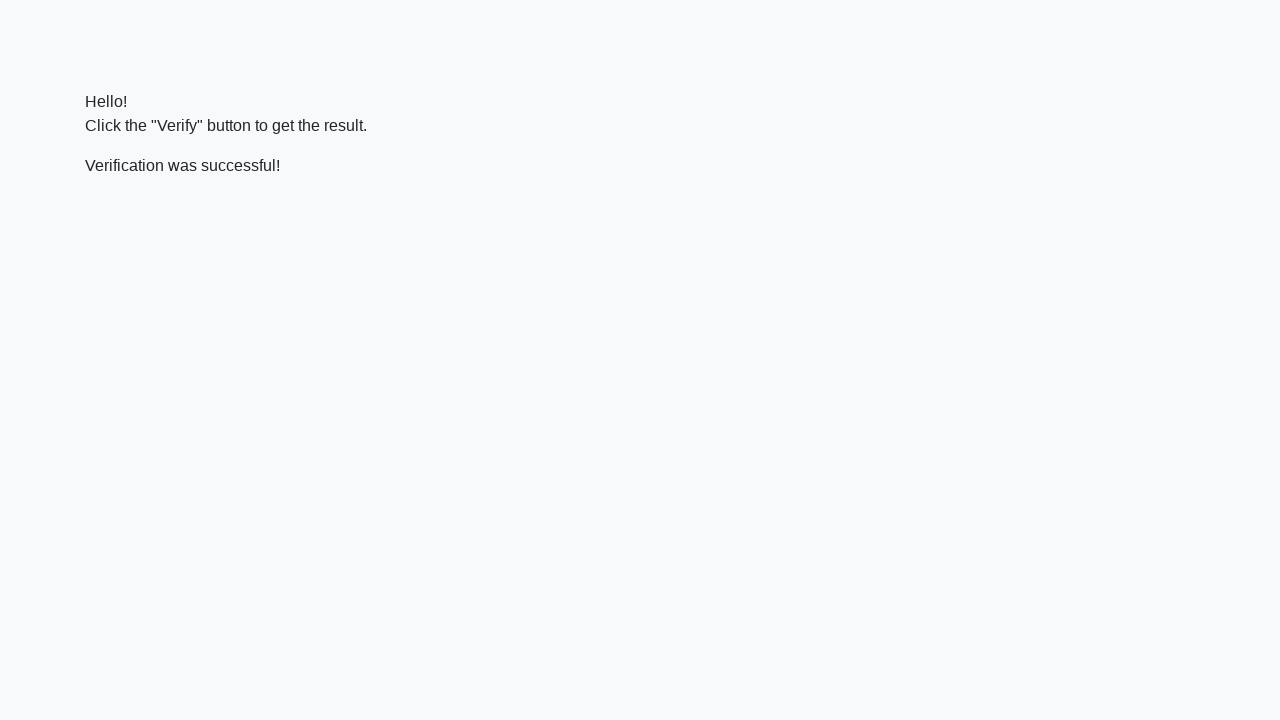

Verified that success message displays 'Verification was successful!'
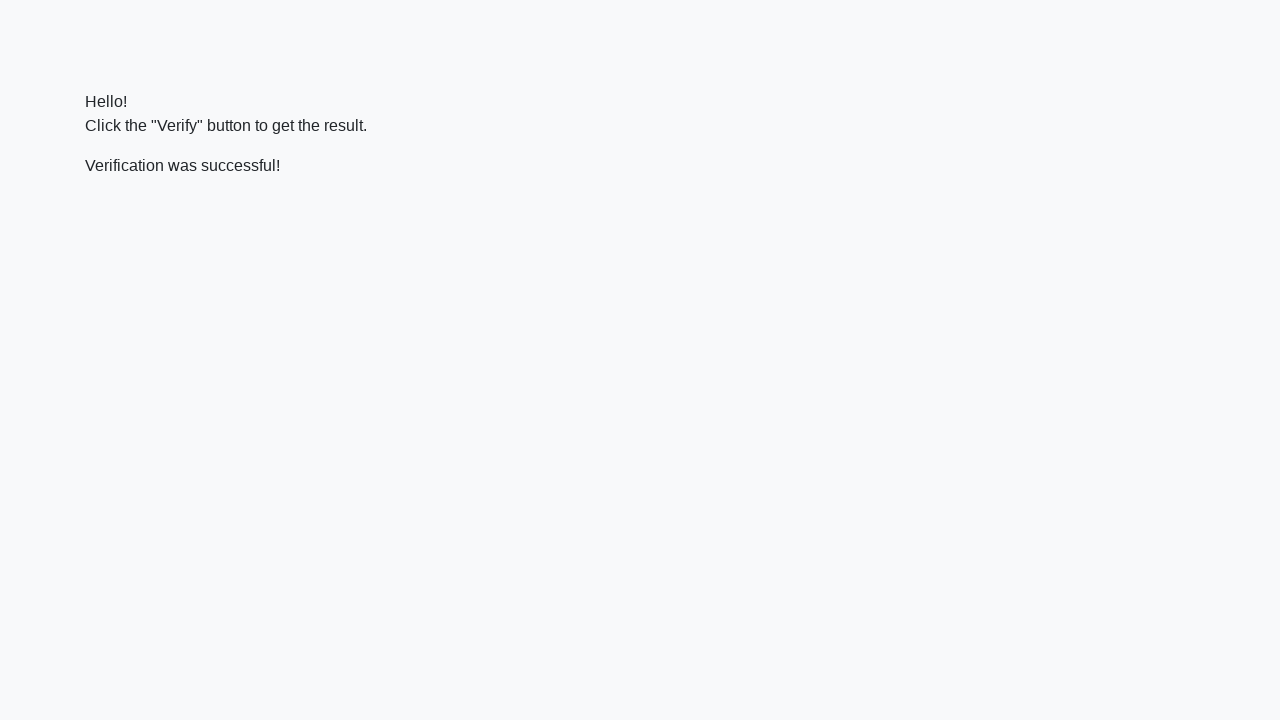

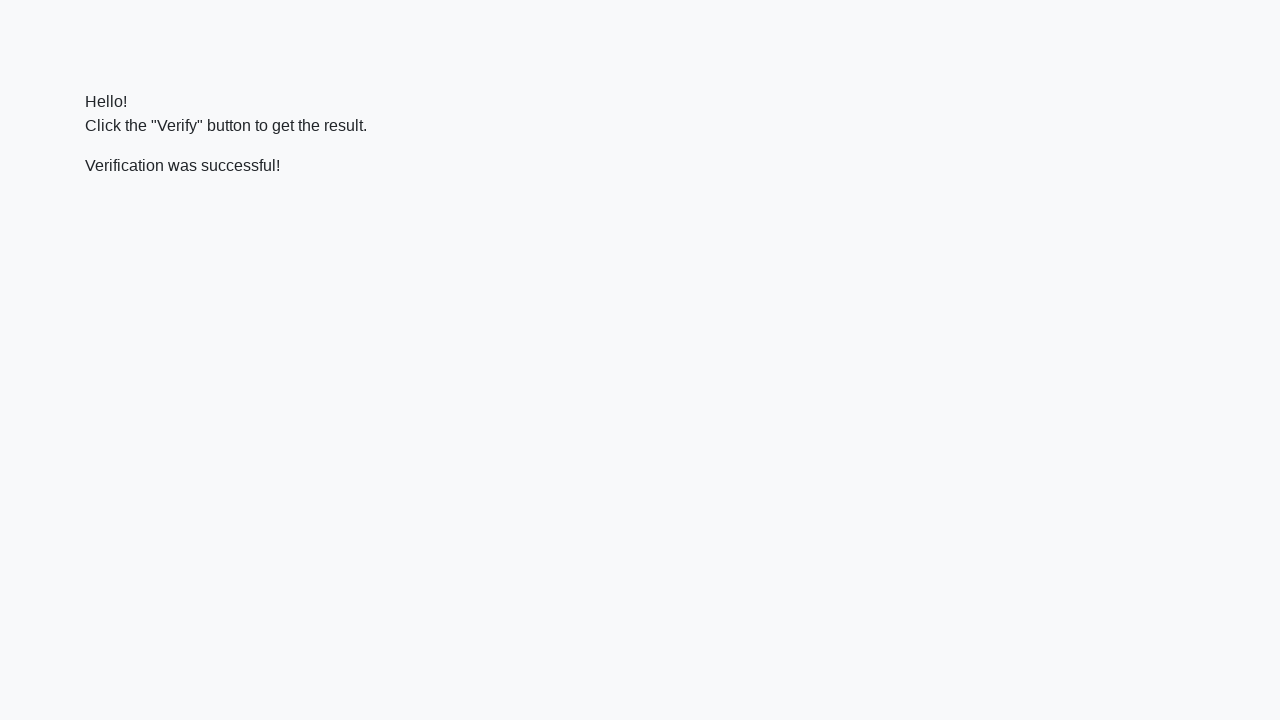